Solves a math captcha by reading a value, calculating the result, filling the answer, selecting checkboxes, and submitting the form

Starting URL: https://SunInJuly.github.io/execute_script.html

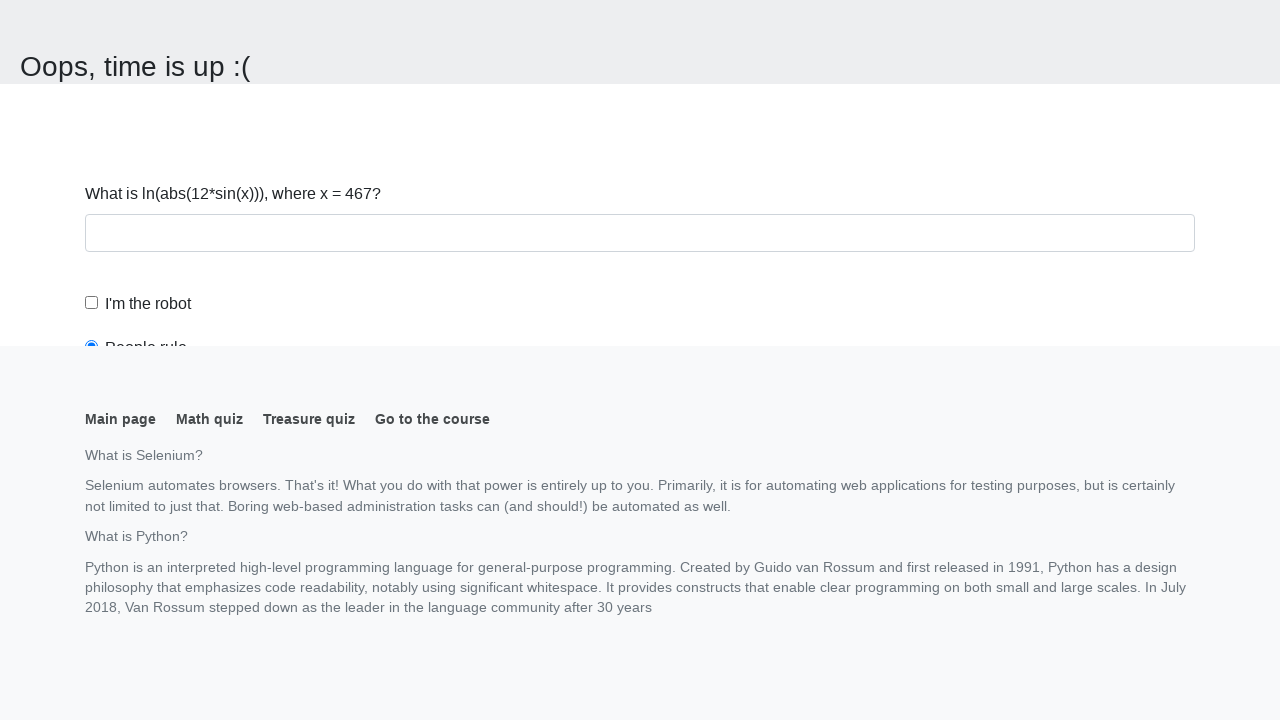

Navigated to math captcha page
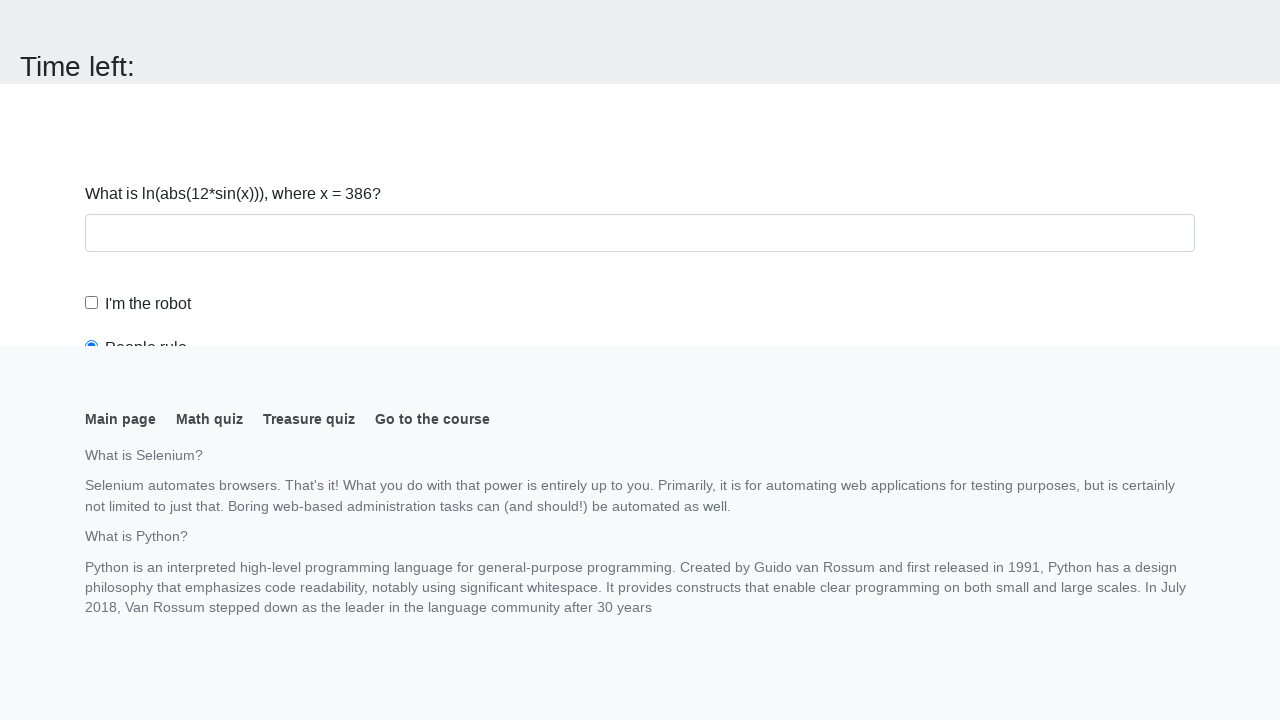

Read input value from page: 386
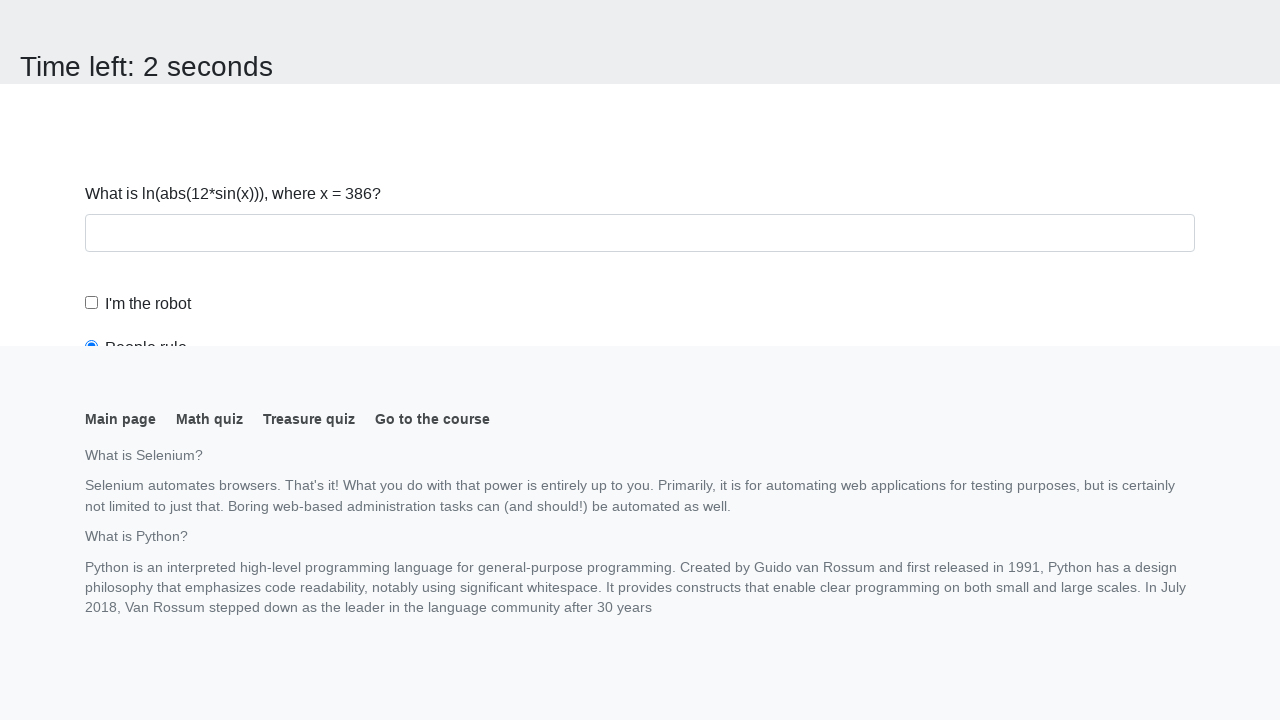

Calculated result using math formula: 1.5785911762351026
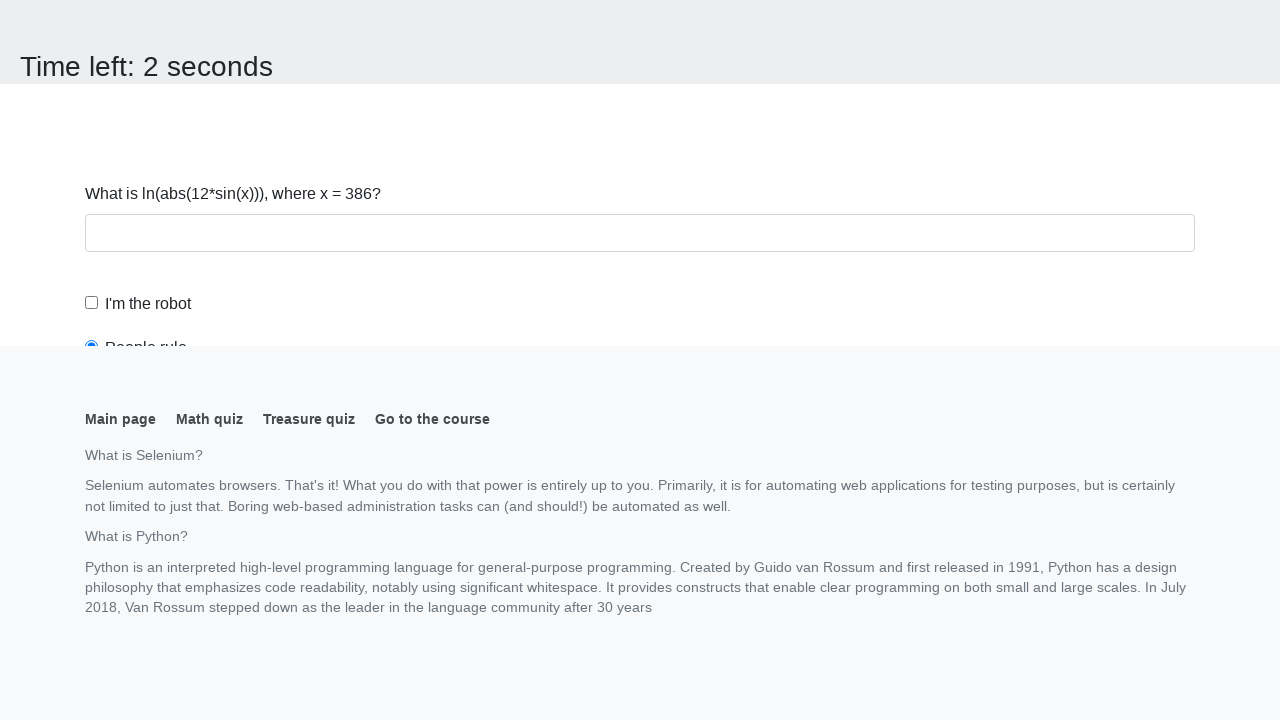

Filled answer field with calculated result on #answer
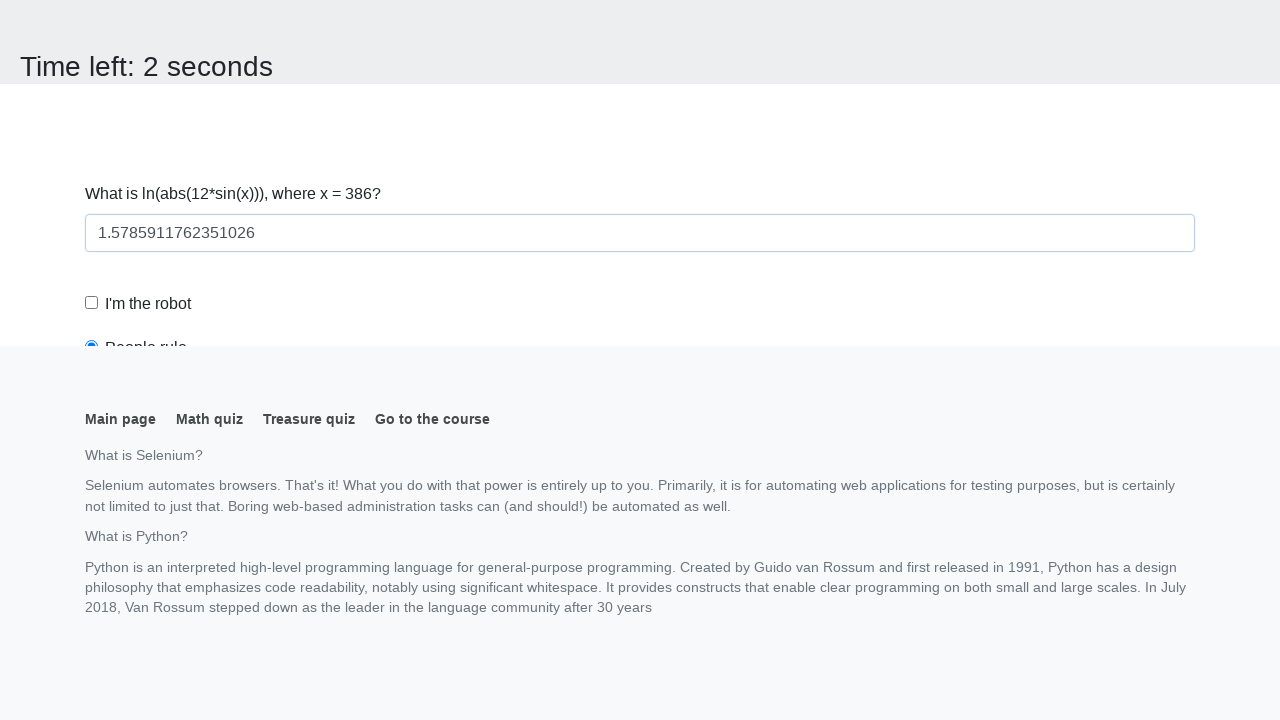

Scrolled first checkbox into view
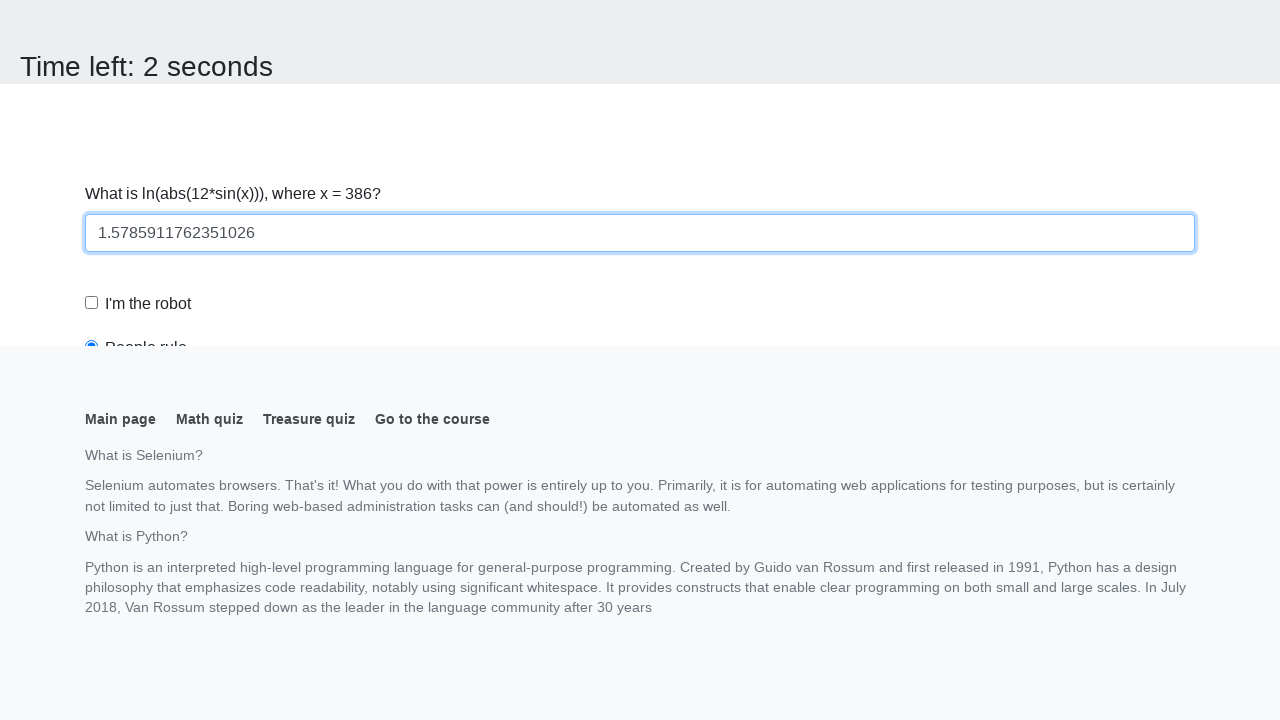

Clicked robot checkbox at (92, 303) on .form-check-input >> nth=0
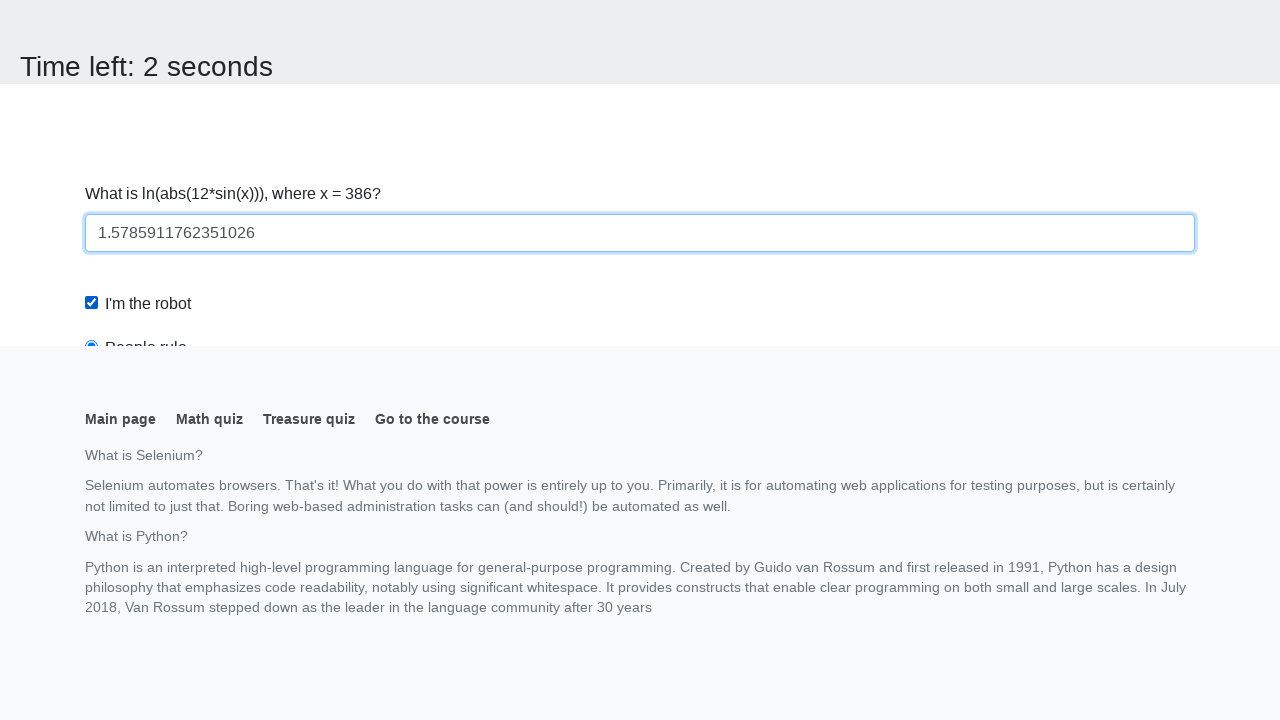

Scrolled robots rule checkbox into view
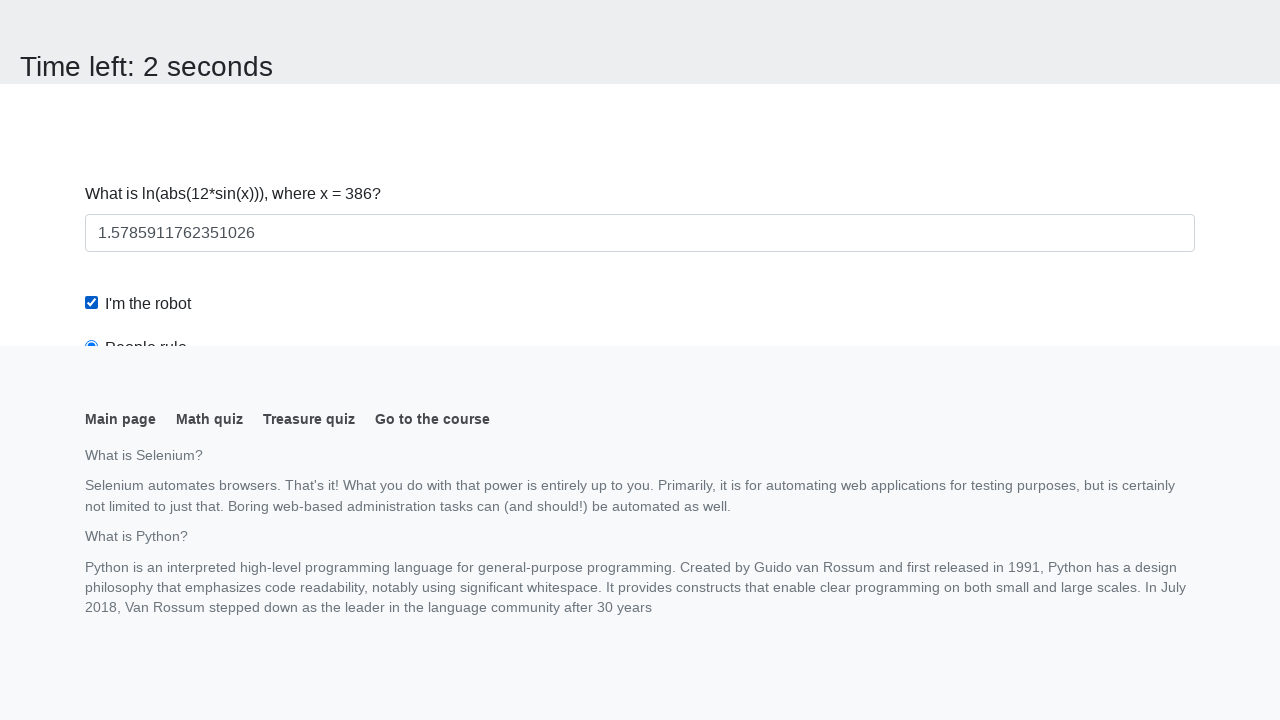

Clicked robots rule checkbox at (92, 7) on #robotsRule
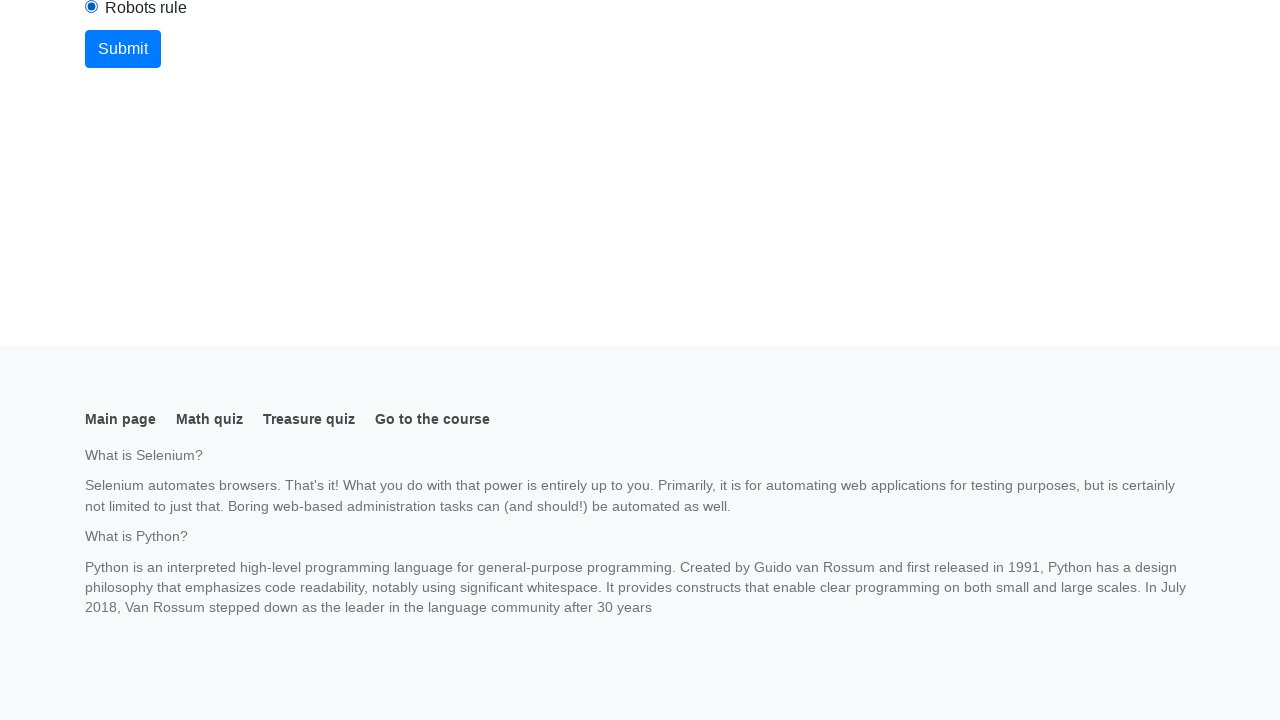

Scrolled submit button into view
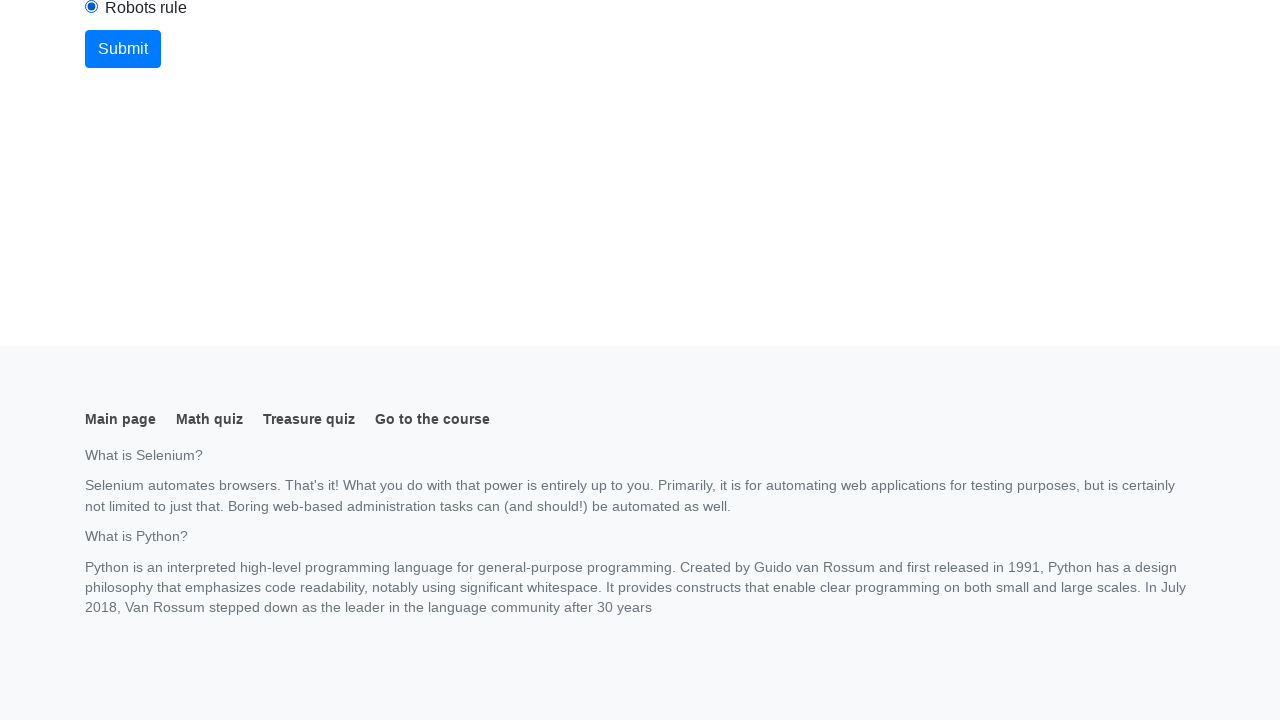

Clicked submit button to submit form at (123, 49) on .btn-primary
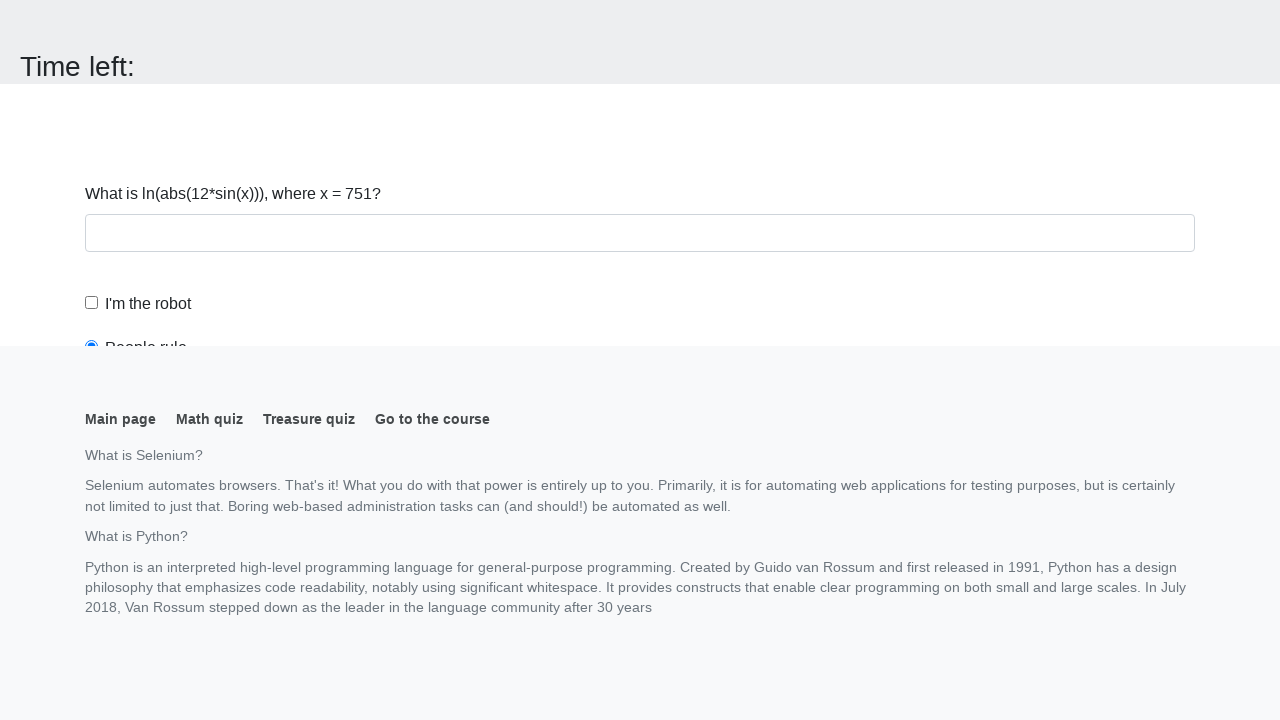

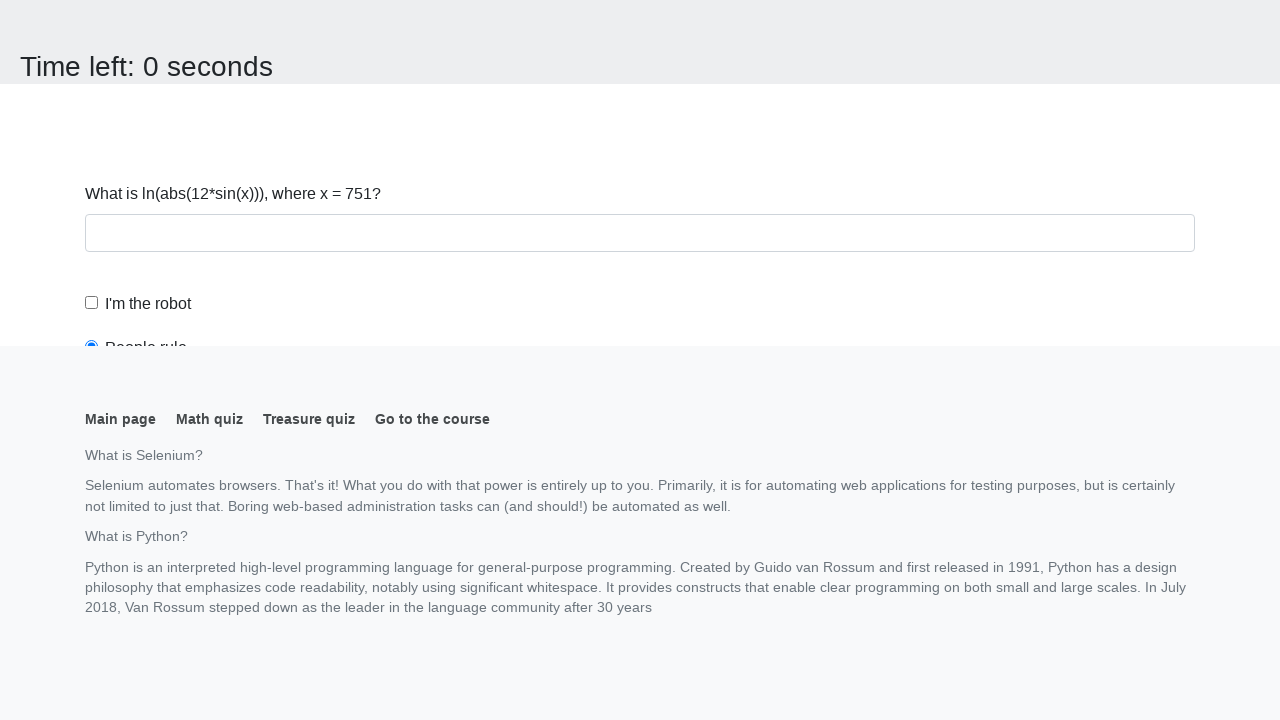